Navigates to GitHub's homepage and verifies the page loads by checking the title

Starting URL: https://github.com

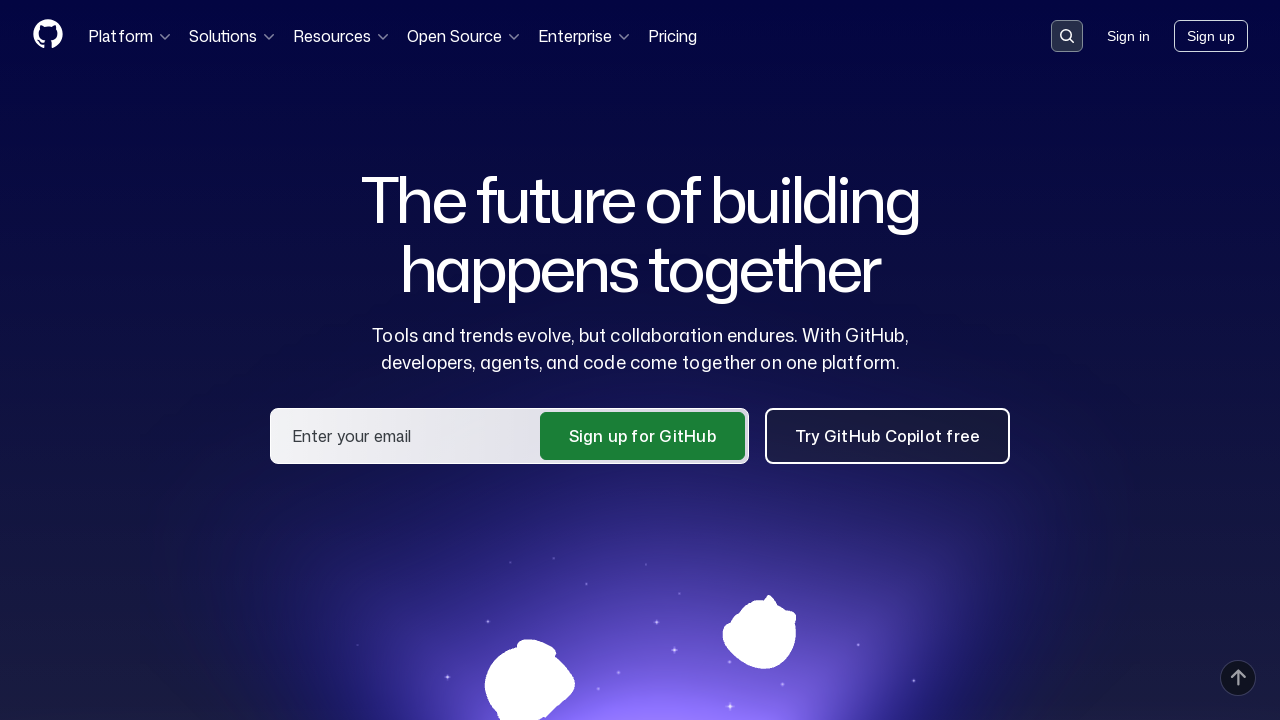

Navigated to GitHub homepage
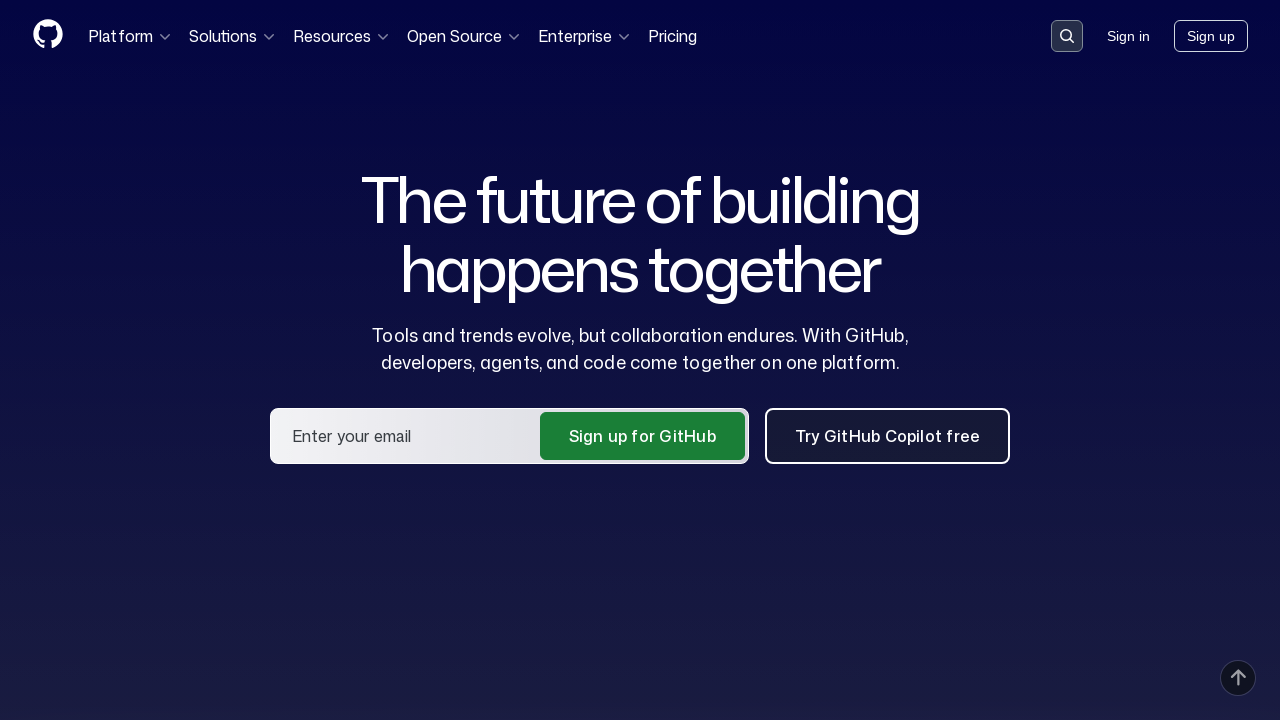

Page loaded (domcontentloaded state)
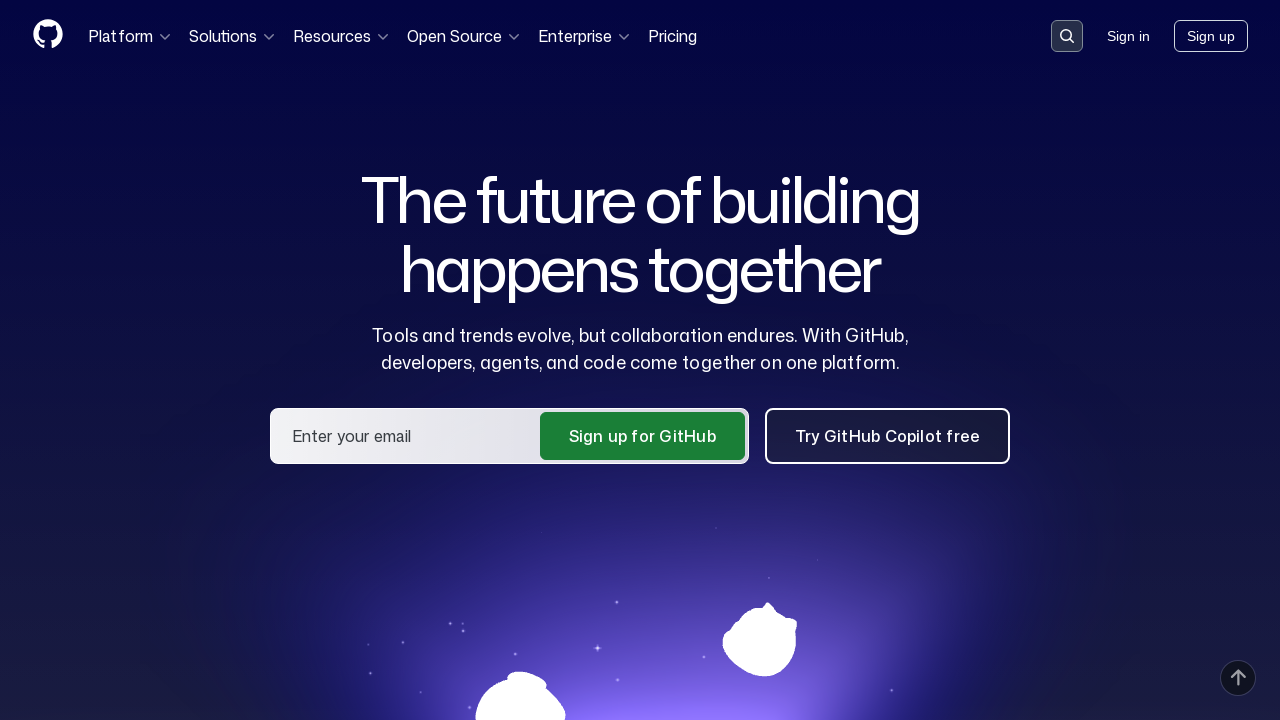

Retrieved page title: GitHub · Change is constant. GitHub keeps you ahead. · GitHub
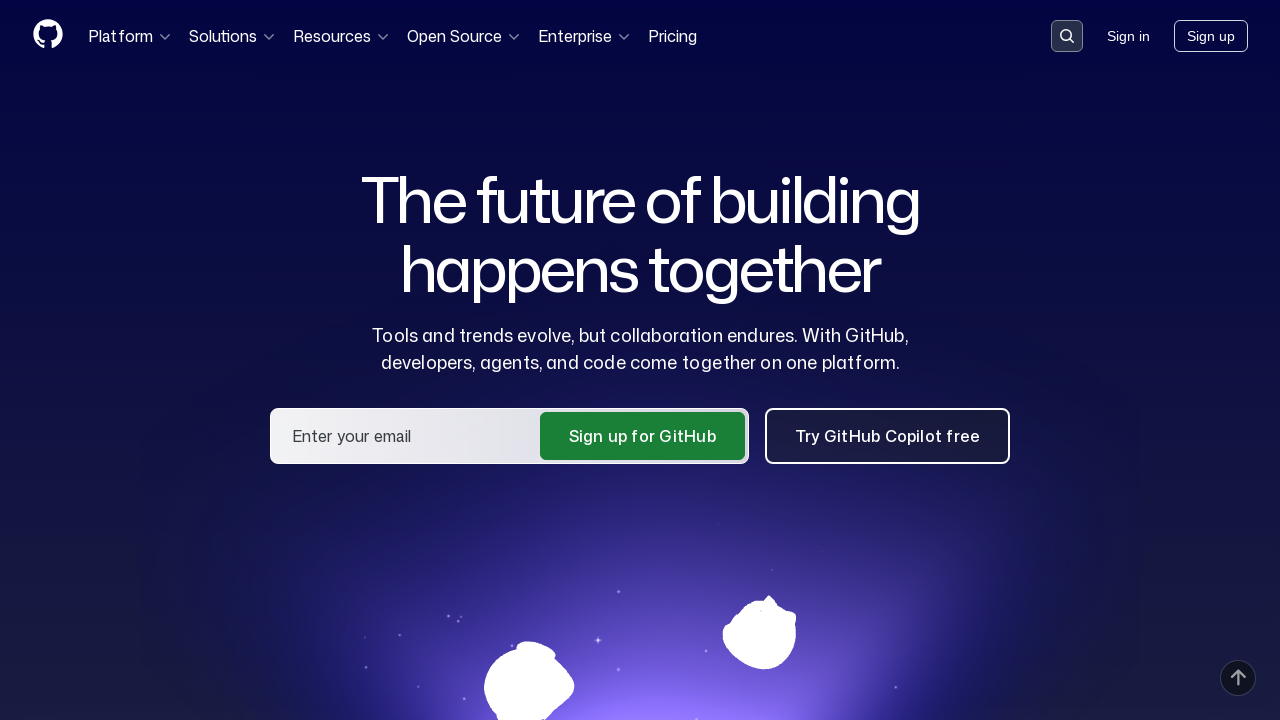

Verified page title contains 'GitHub'
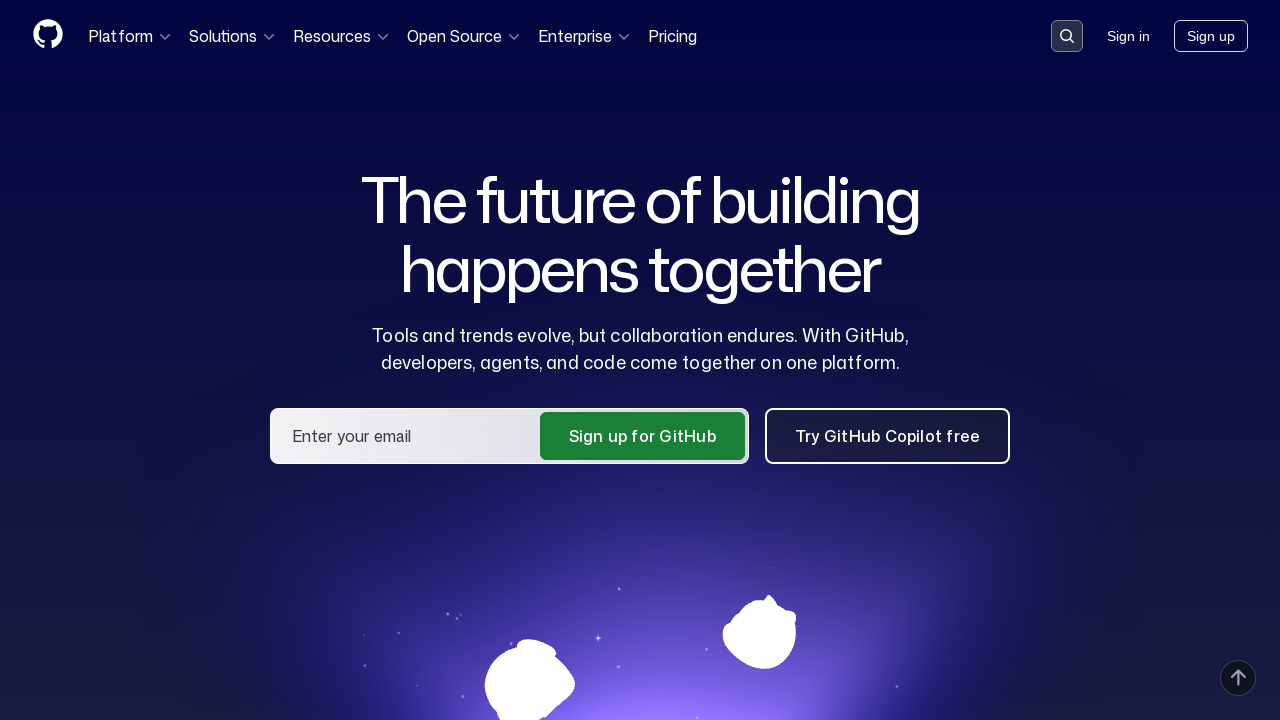

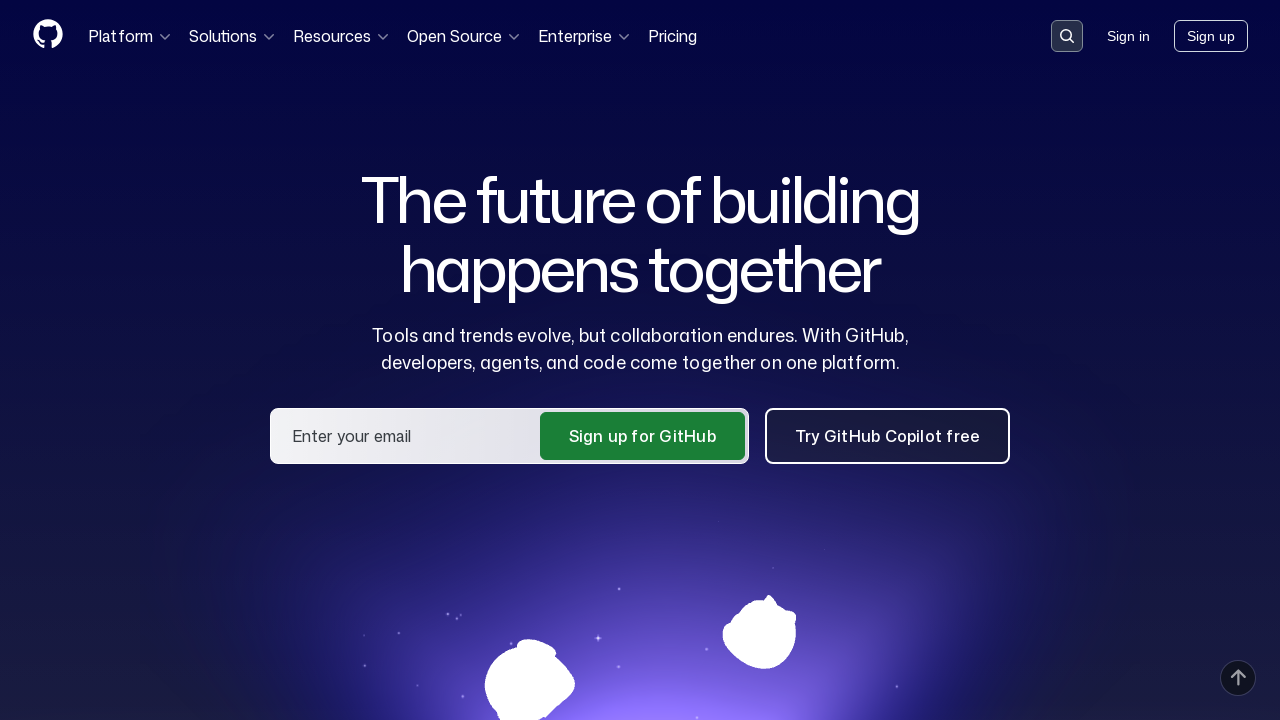